Tests JavaScript alert handling by clicking a button that triggers an alert popup and accepting it

Starting URL: https://the-internet.herokuapp.com/javascript_alerts

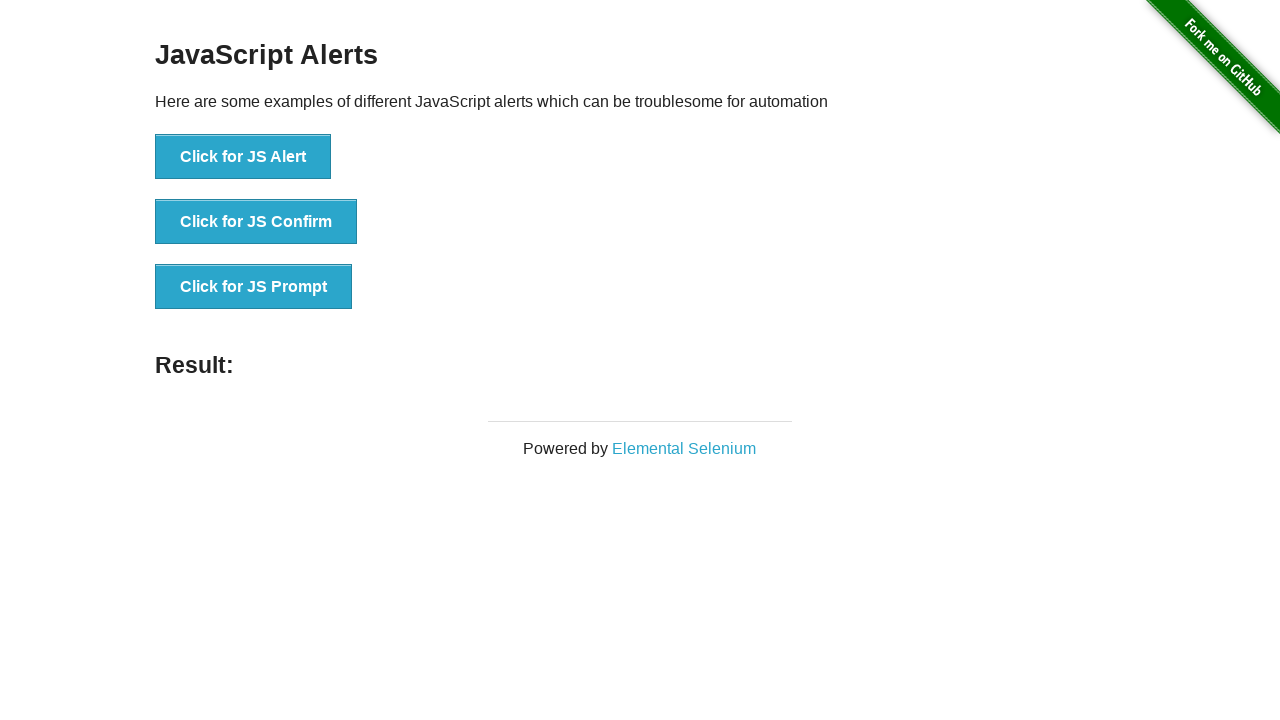

Clicked button to trigger JavaScript alert at (243, 157) on xpath=//button[.='Click for JS Alert']
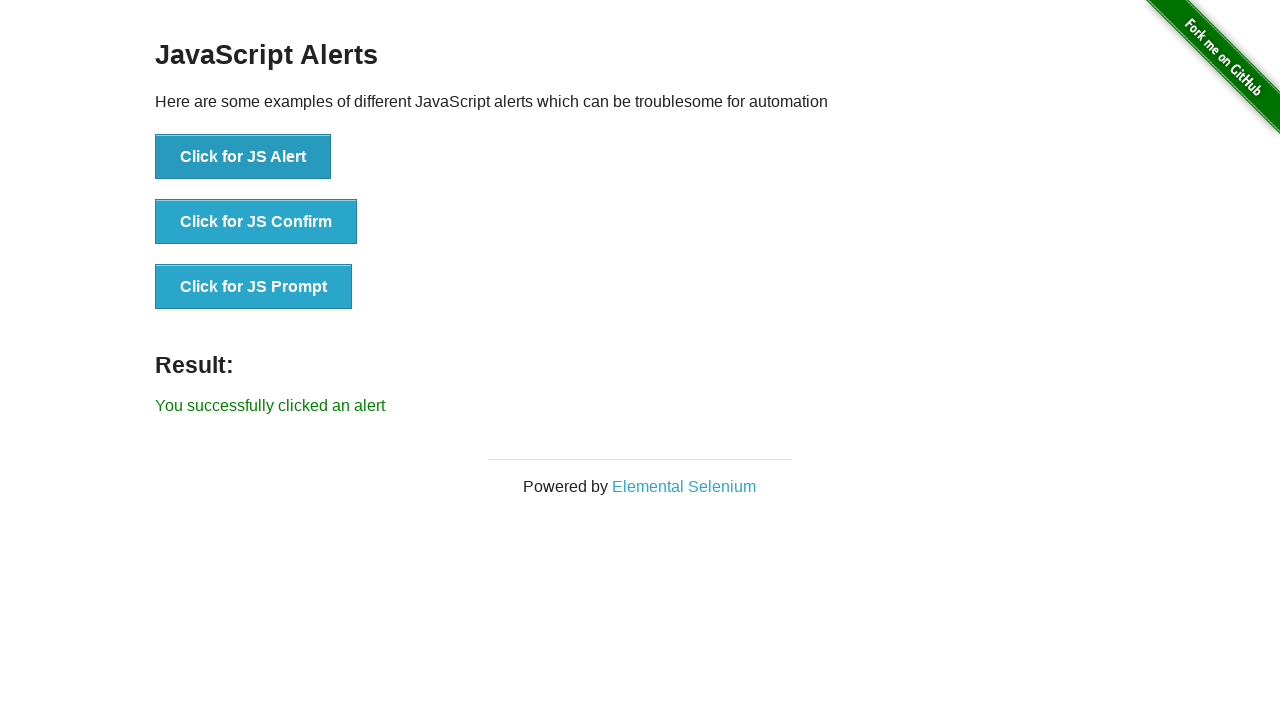

Set up dialog handler to accept alert
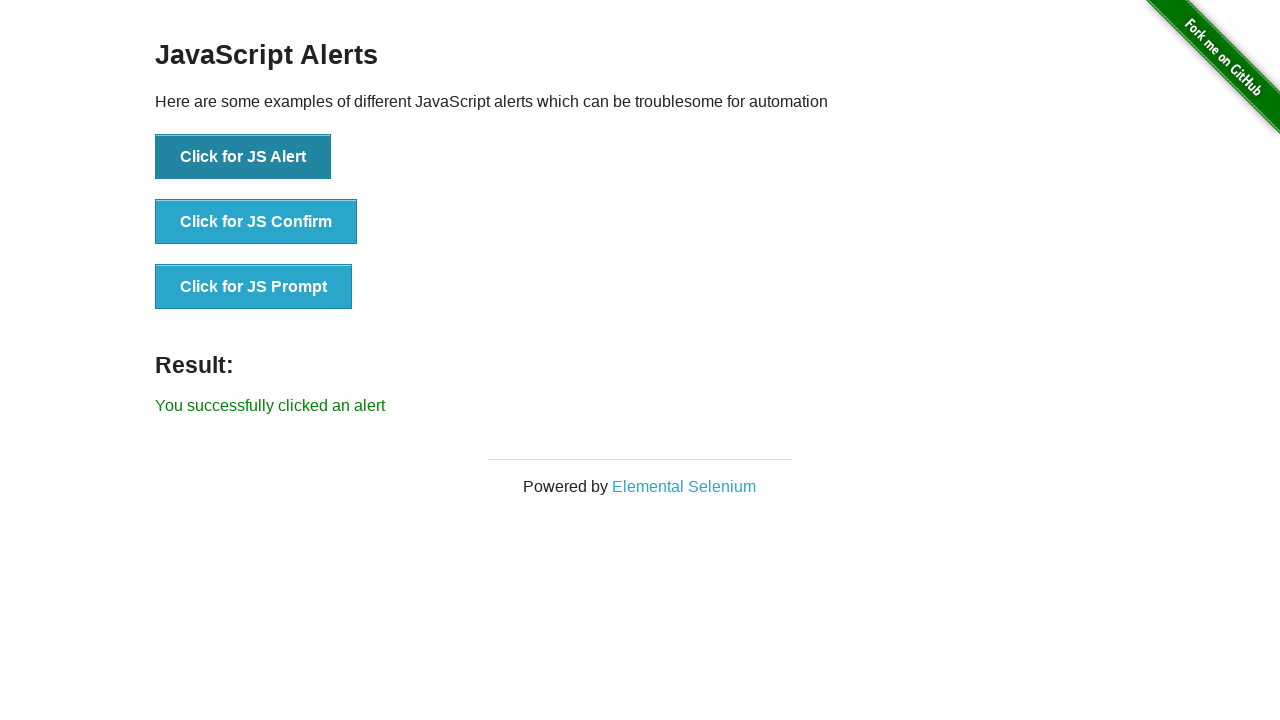

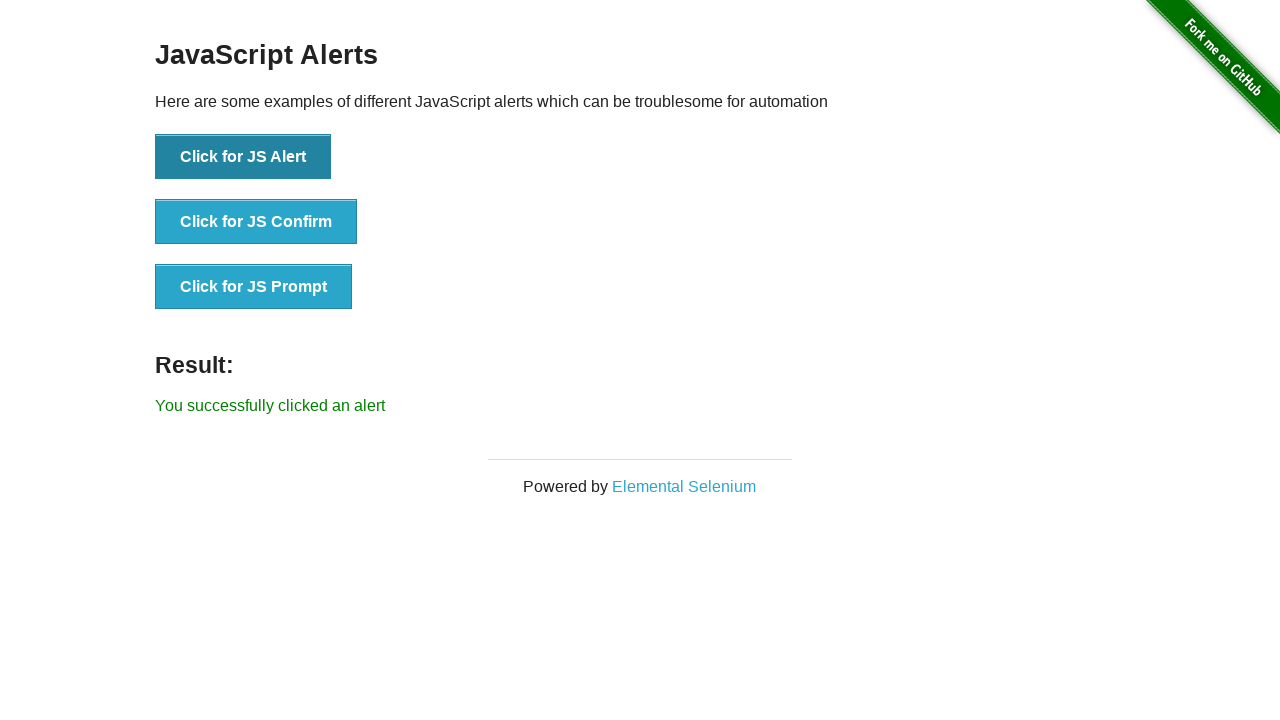